Tests dropdown selection functionality by navigating to an HTML practice page and selecting an option from a dropdown by index

Starting URL: https://www.hyrtutorials.com/p/html-dropdown-elements-practice.html

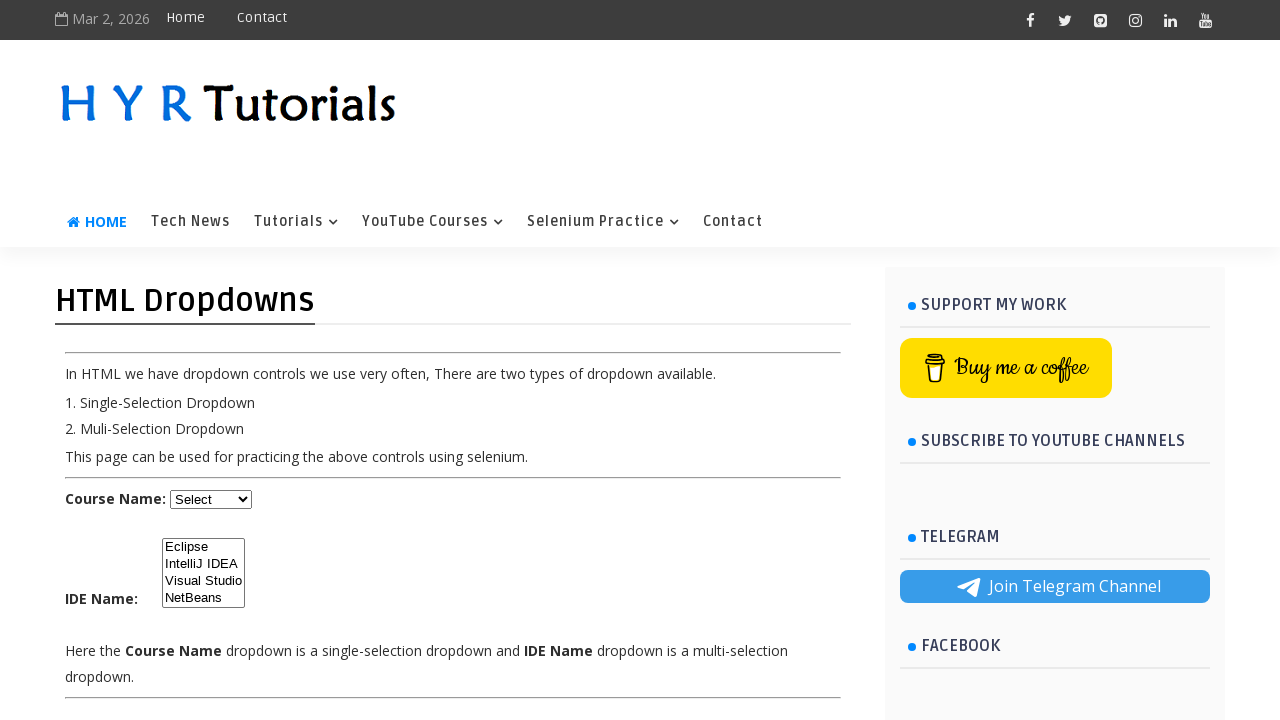

Waited for dropdown element to be visible
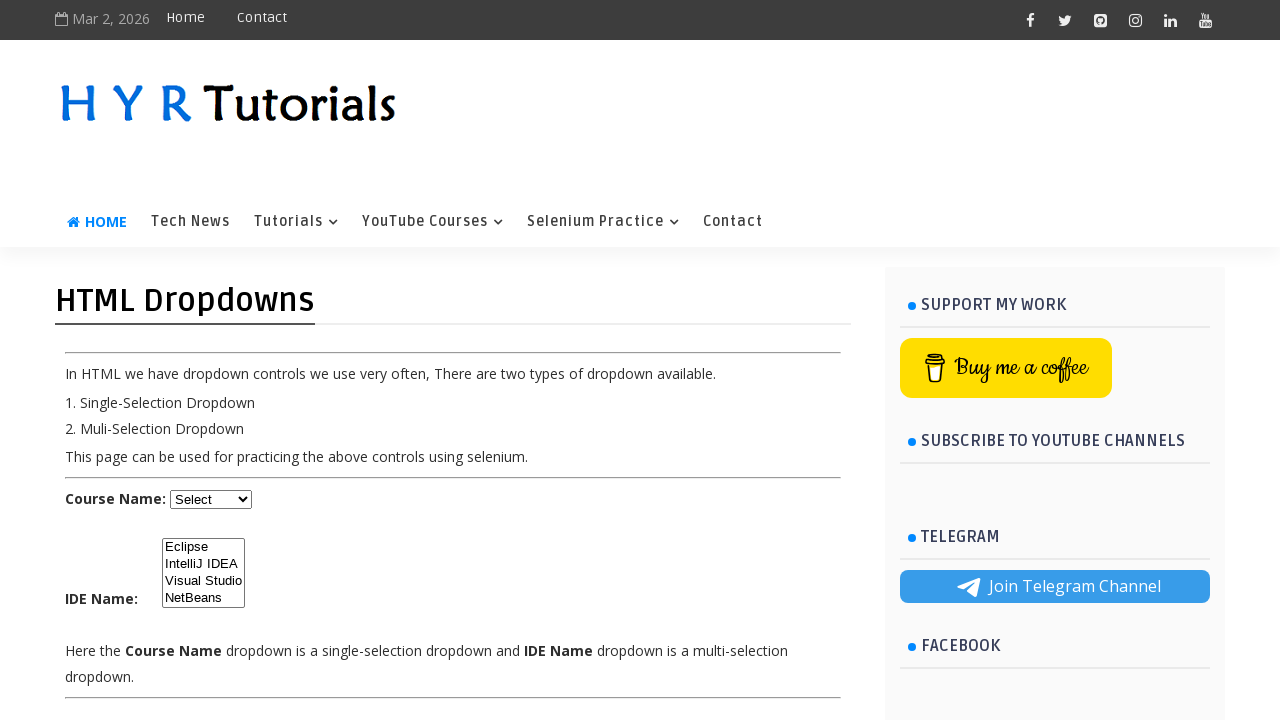

Selected the third option (index 2) from the dropdown on #course
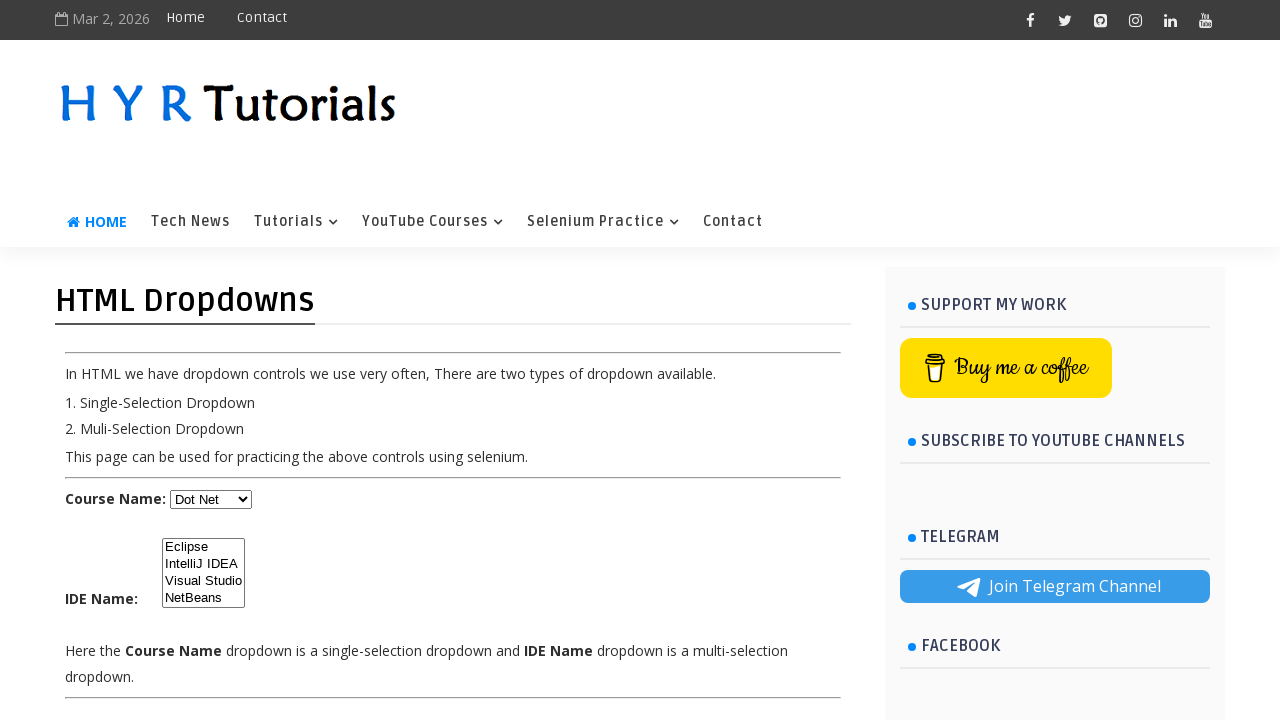

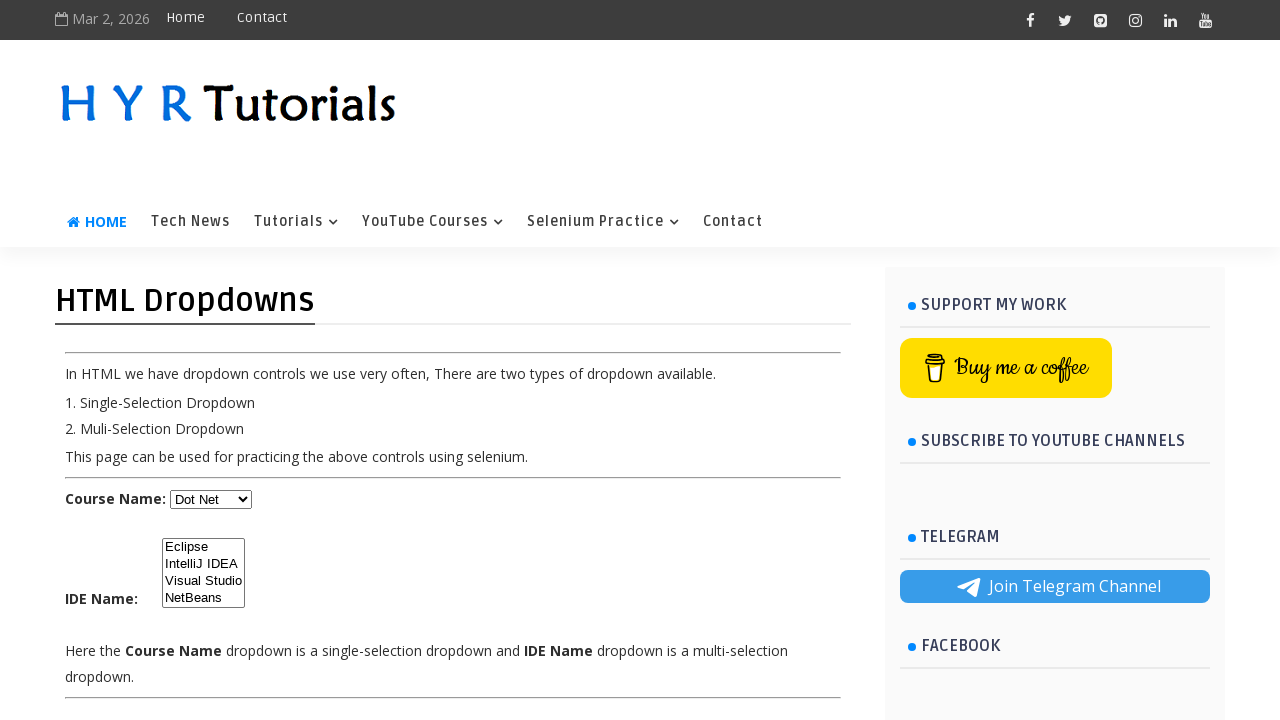